Posts a friend code and message to a Pokemon Sleep friend-finding page by clicking on the comment form, filling in a friend code and message, then submitting the form.

Starting URL: https://game8.jp/pokemonsleep/541511

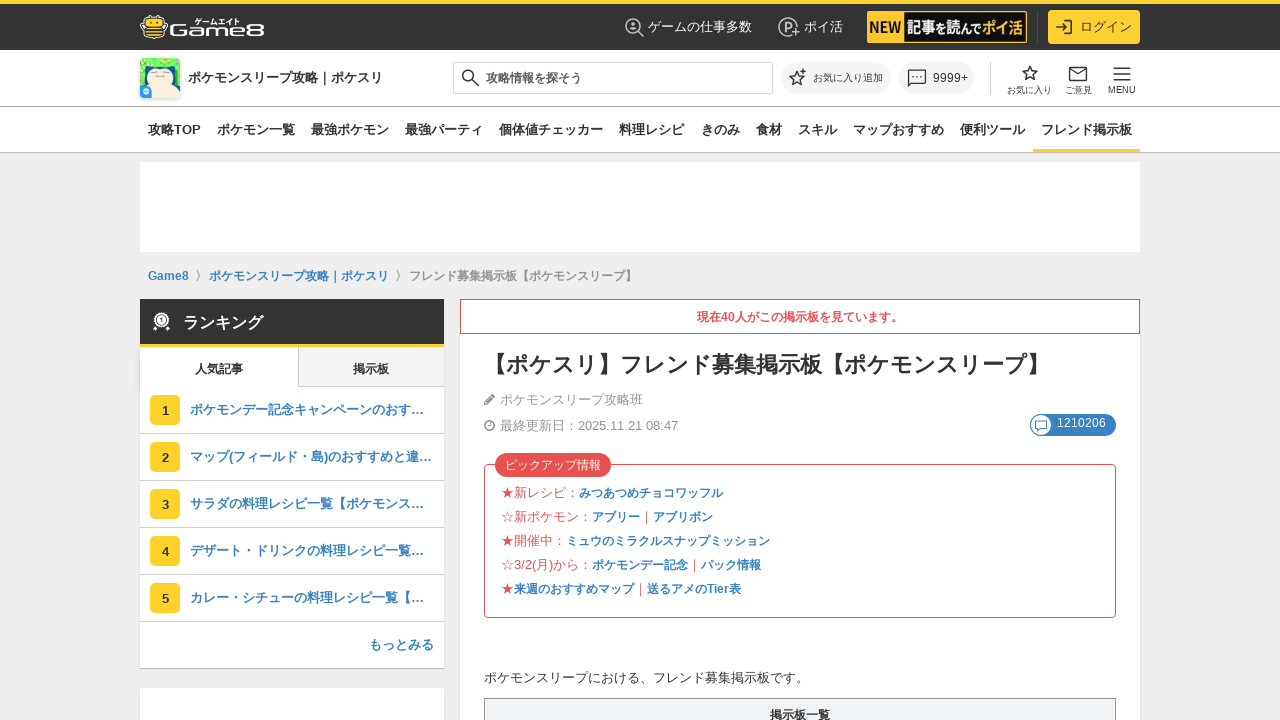

Clicked on comment form to activate it at (800, 360) on #js-commentFormDumy
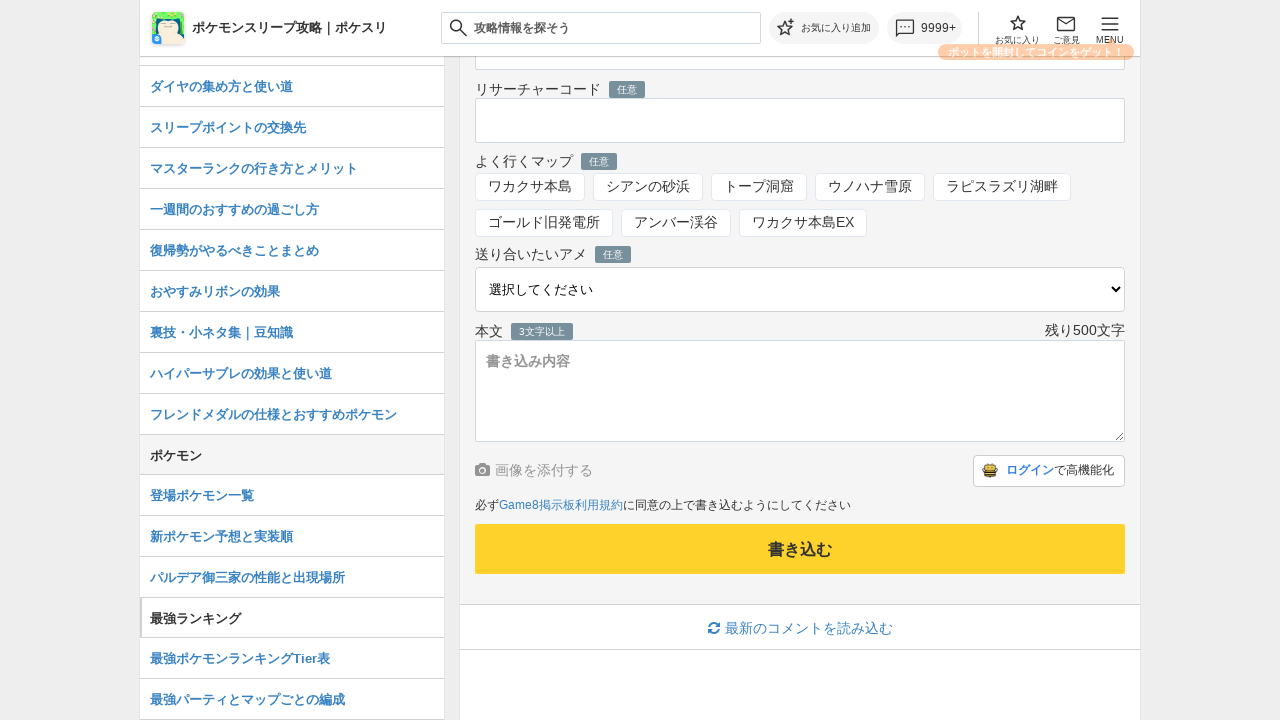

Filled in friend code: 8125-5826-2452 on #js-comment-form-code
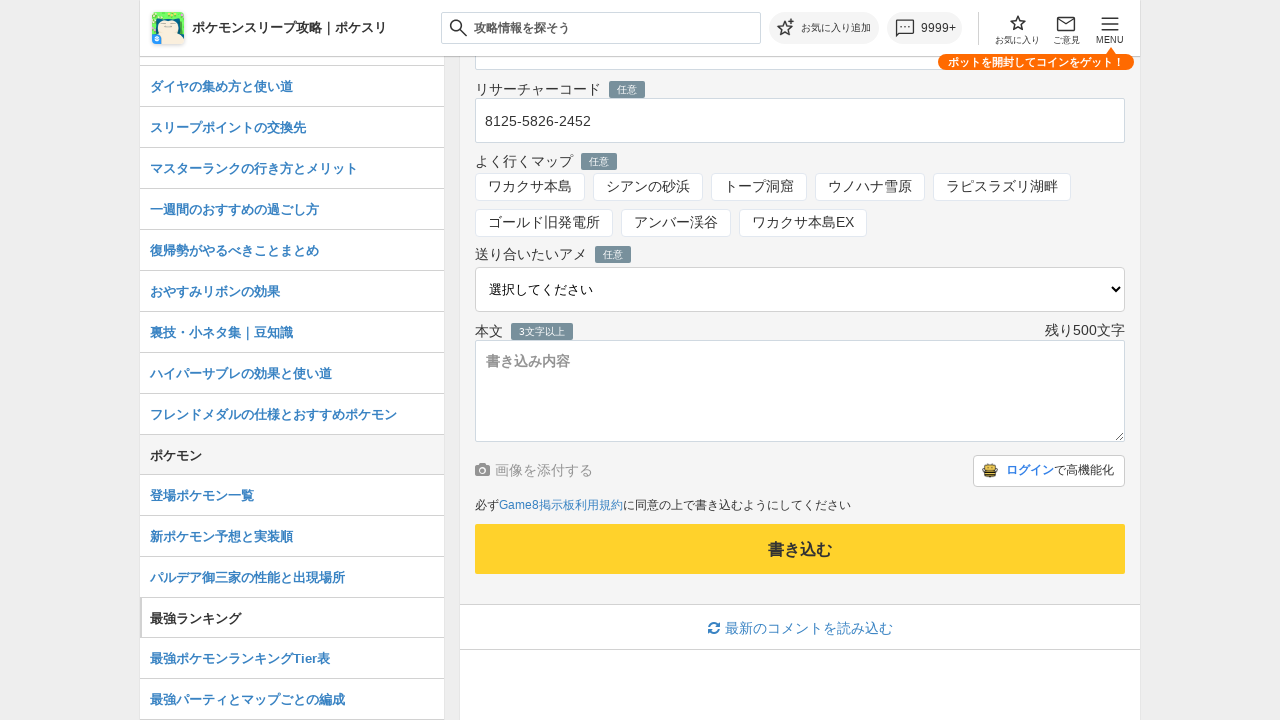

Filled in friend message on #js-comment-form-textarea
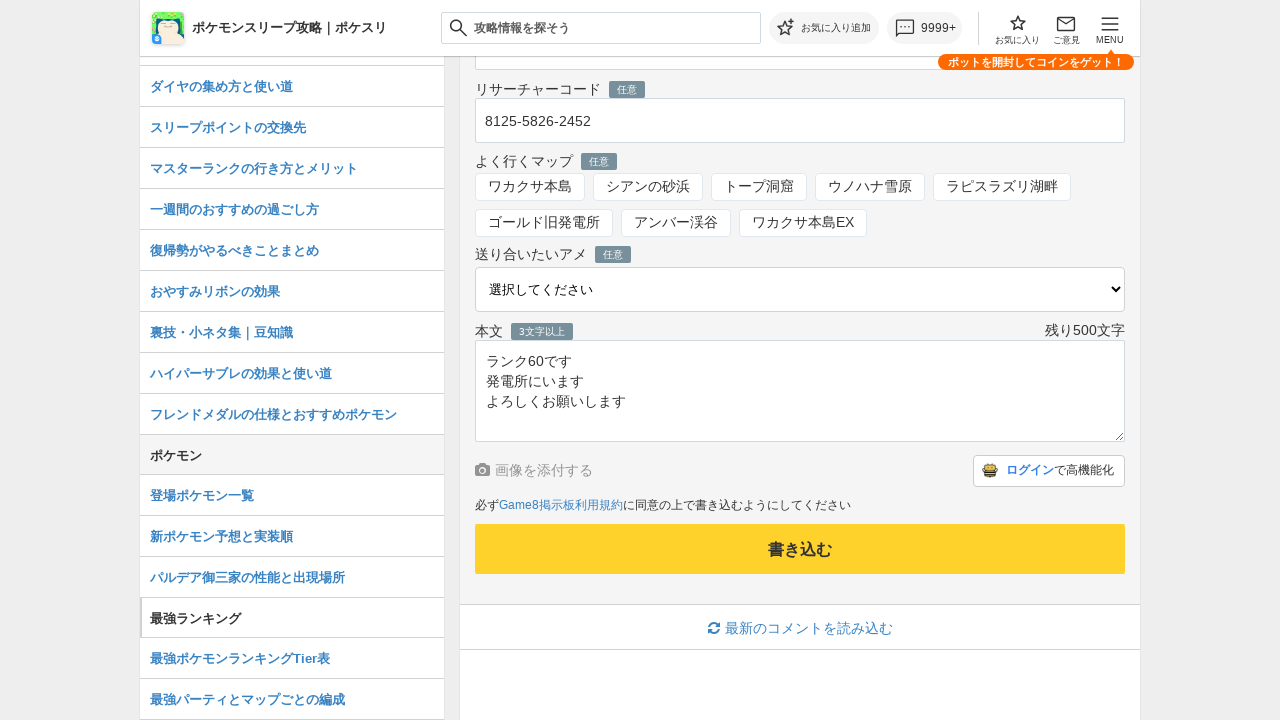

Clicked post button to submit friend code and message at (800, 549) on #js-comment-post
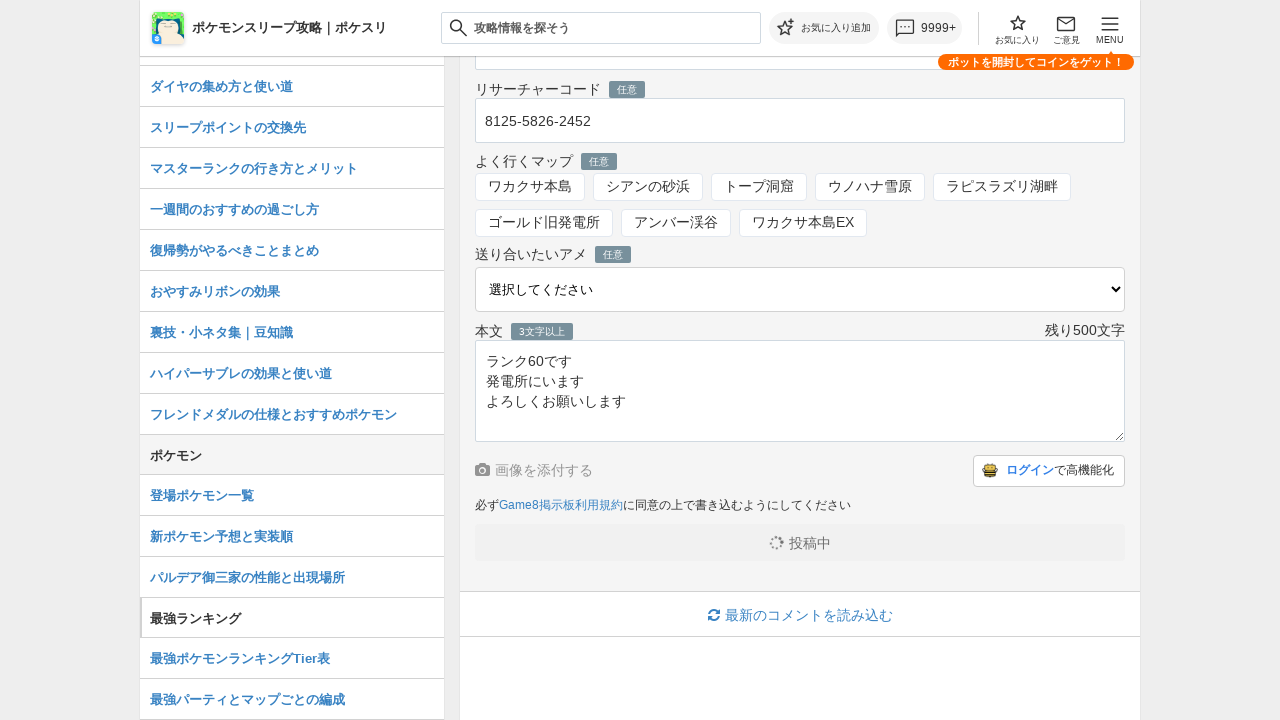

Waited 3 seconds for submission to complete
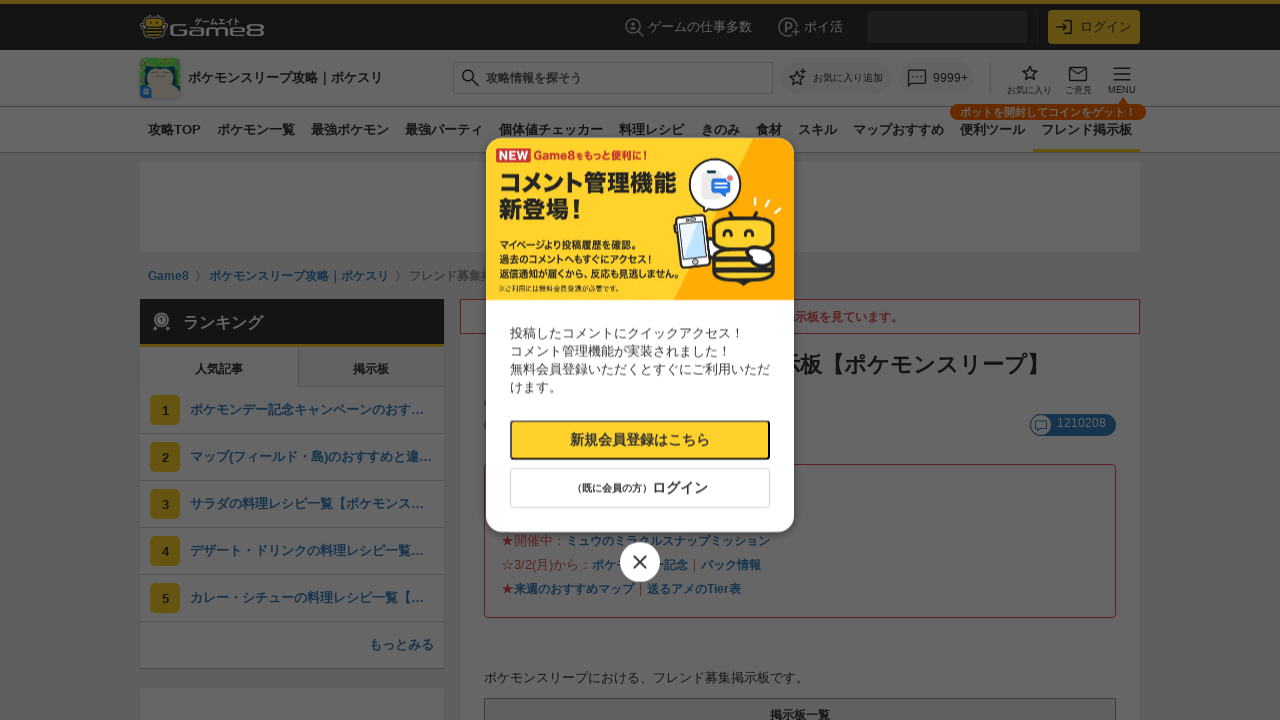

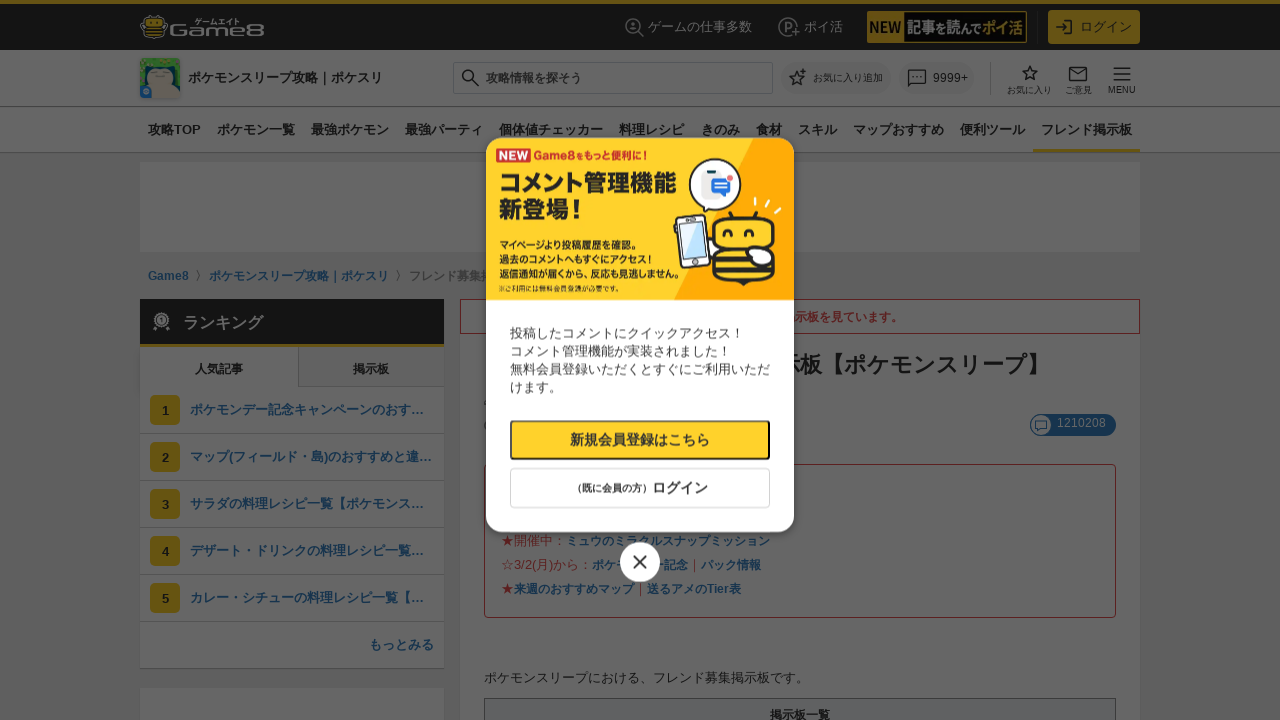